Tests the TodoMVC application by adding multiple todo items, marking all of them as completed, and then clearing all completed items.

Starting URL: https://demo.playwright.dev/todomvc/#/

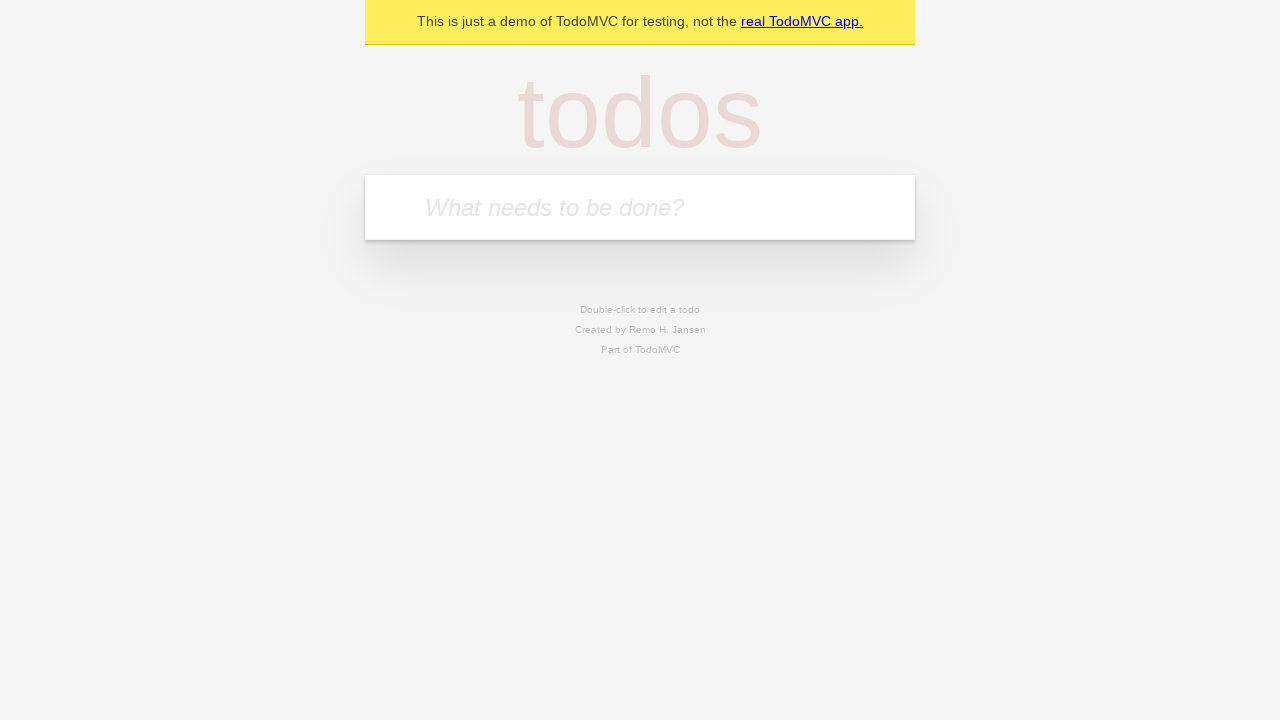

Clicked on the todo input field at (640, 207) on internal:attr=[placeholder="What needs to be done?"i]
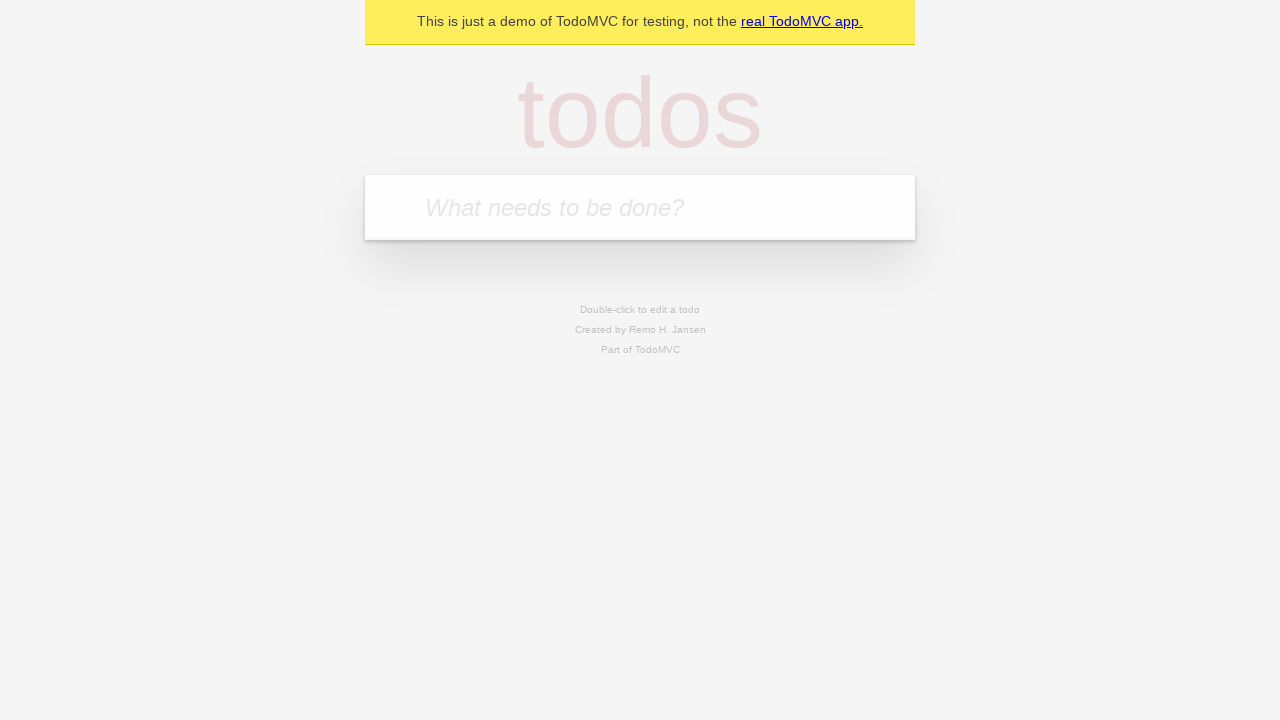

Filled input field with first todo item 'go to store' on internal:attr=[placeholder="What needs to be done?"i]
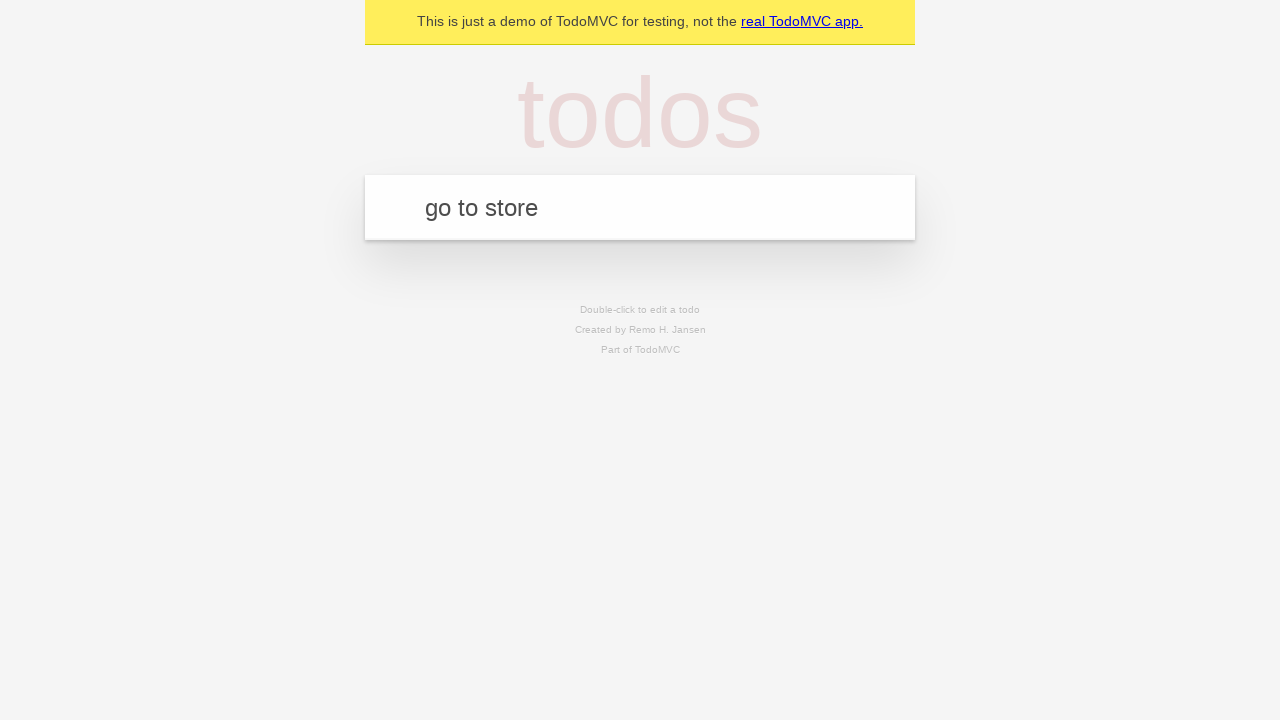

Pressed Enter to add 'go to store' todo item on internal:attr=[placeholder="What needs to be done?"i]
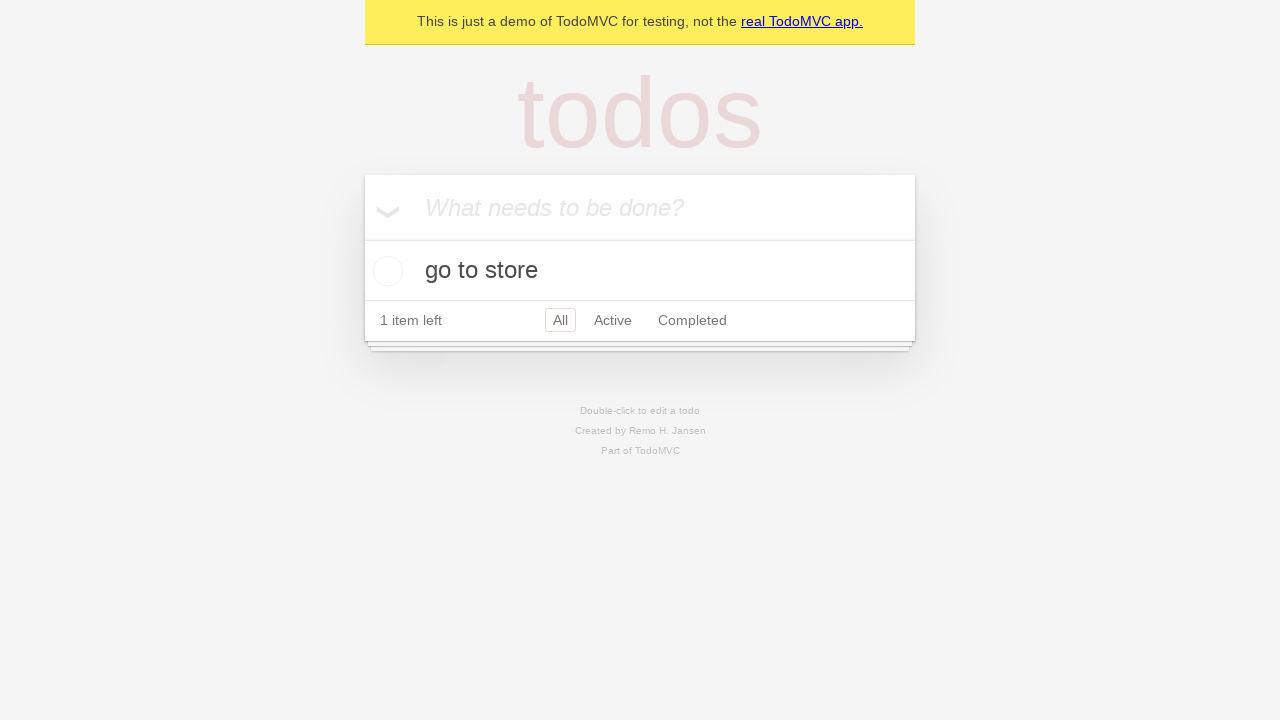

Filled input field with second todo item 'feed dog' on internal:attr=[placeholder="What needs to be done?"i]
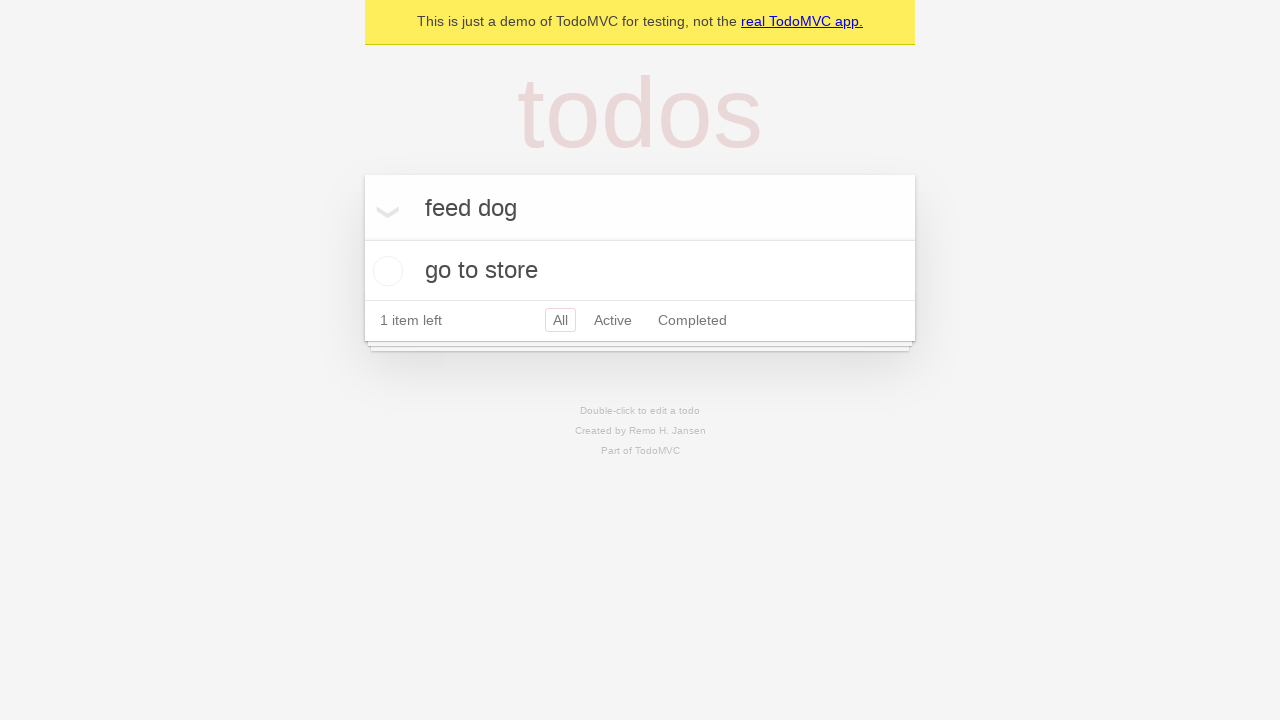

Pressed Enter to add 'feed dog' todo item on internal:attr=[placeholder="What needs to be done?"i]
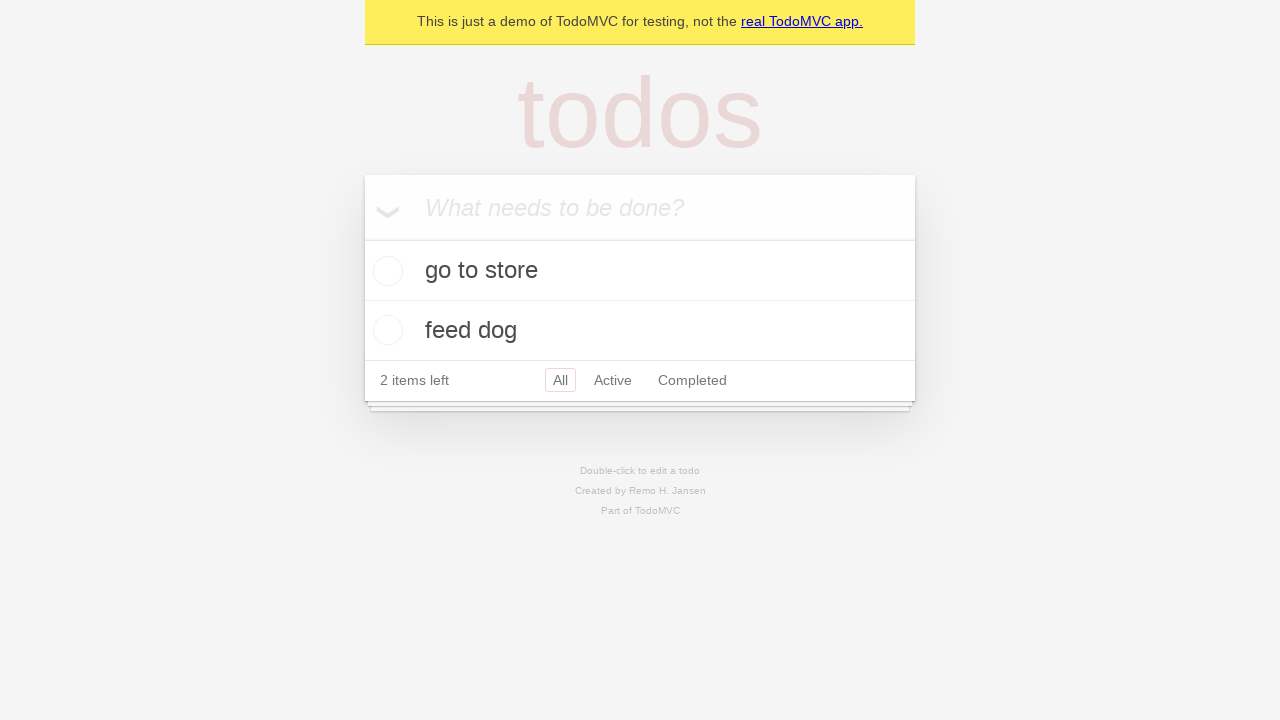

Filled input field with third todo item 'do homework' on internal:attr=[placeholder="What needs to be done?"i]
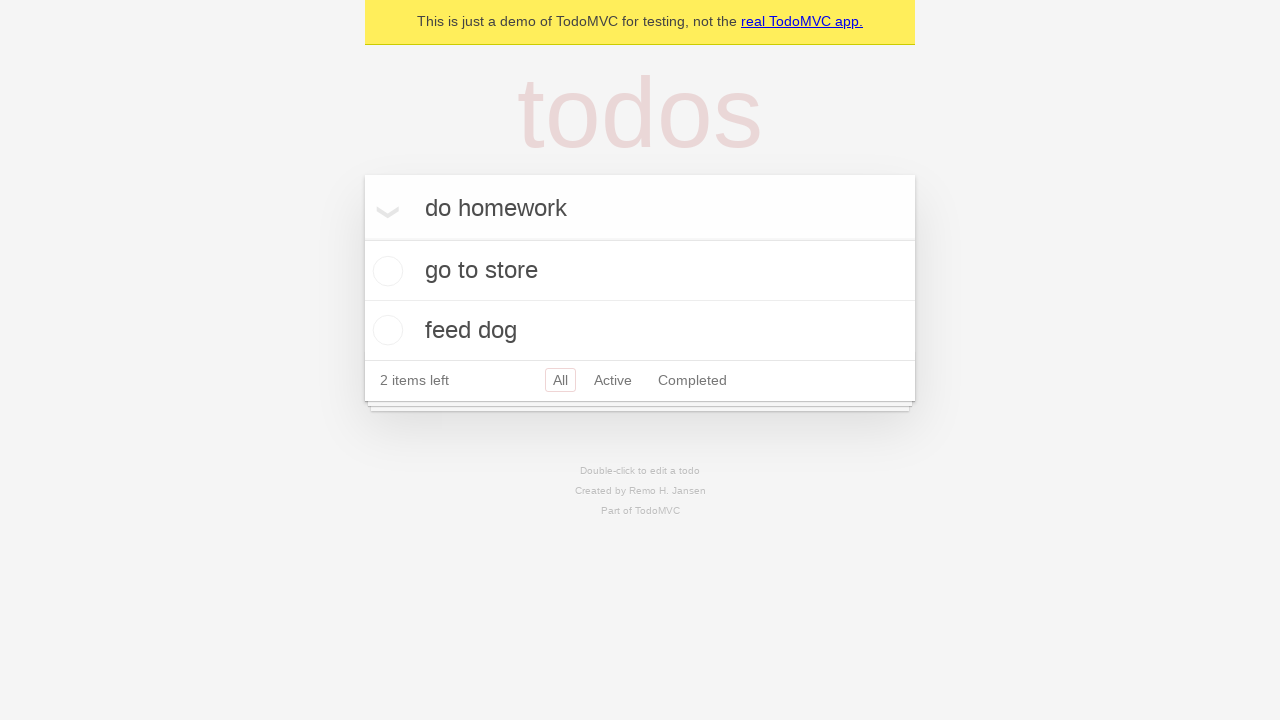

Pressed Enter to add 'do homework' todo item on internal:attr=[placeholder="What needs to be done?"i]
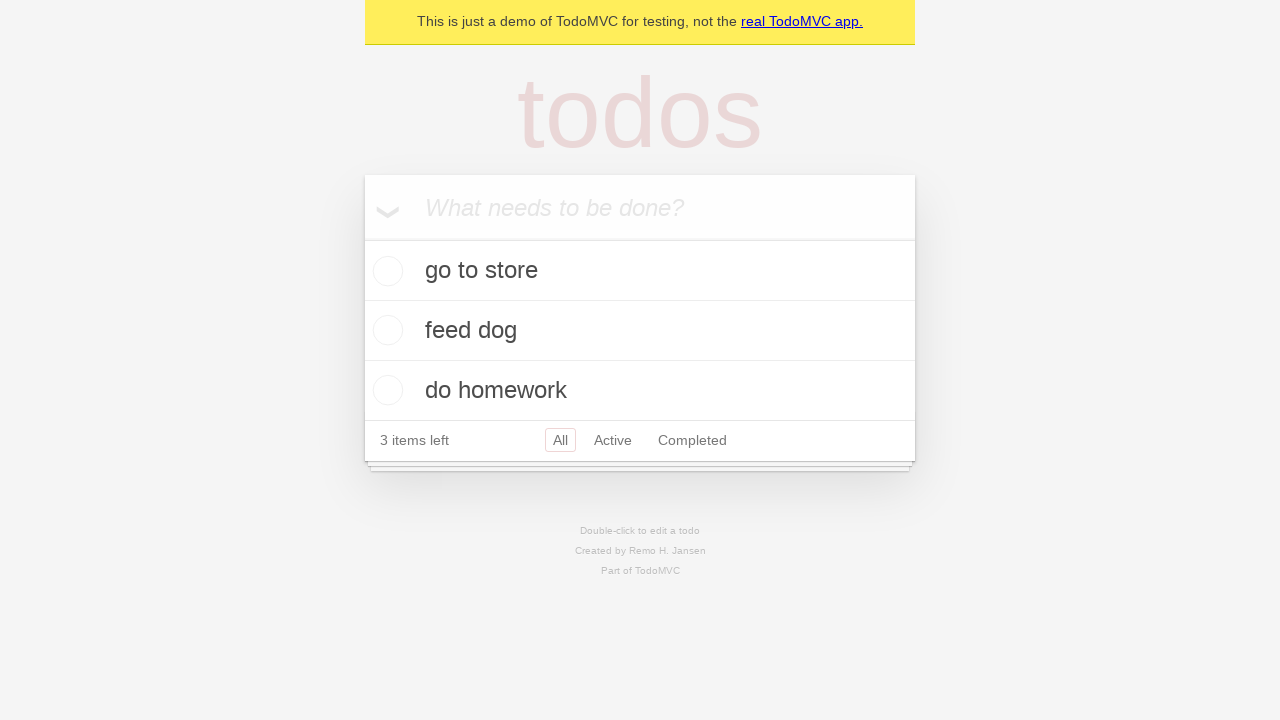

Filled input field with fourth todo item 'take shower' on internal:attr=[placeholder="What needs to be done?"i]
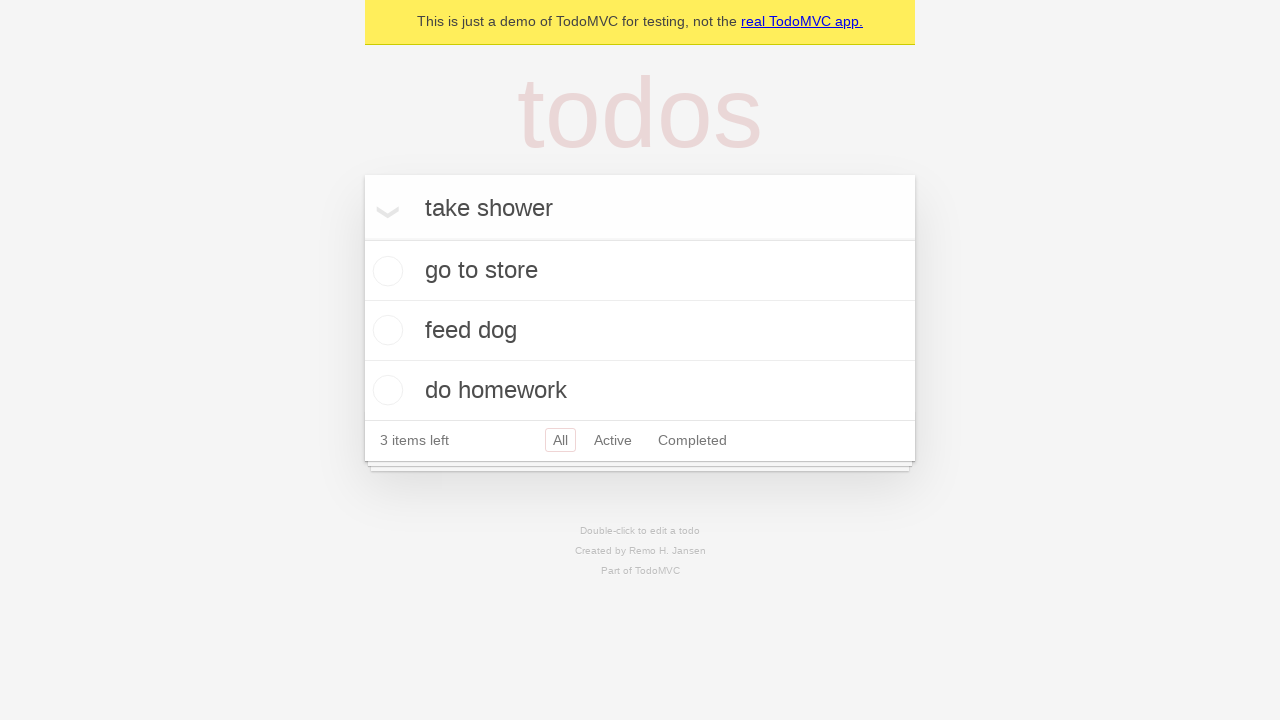

Pressed Enter to add 'take shower' todo item on internal:attr=[placeholder="What needs to be done?"i]
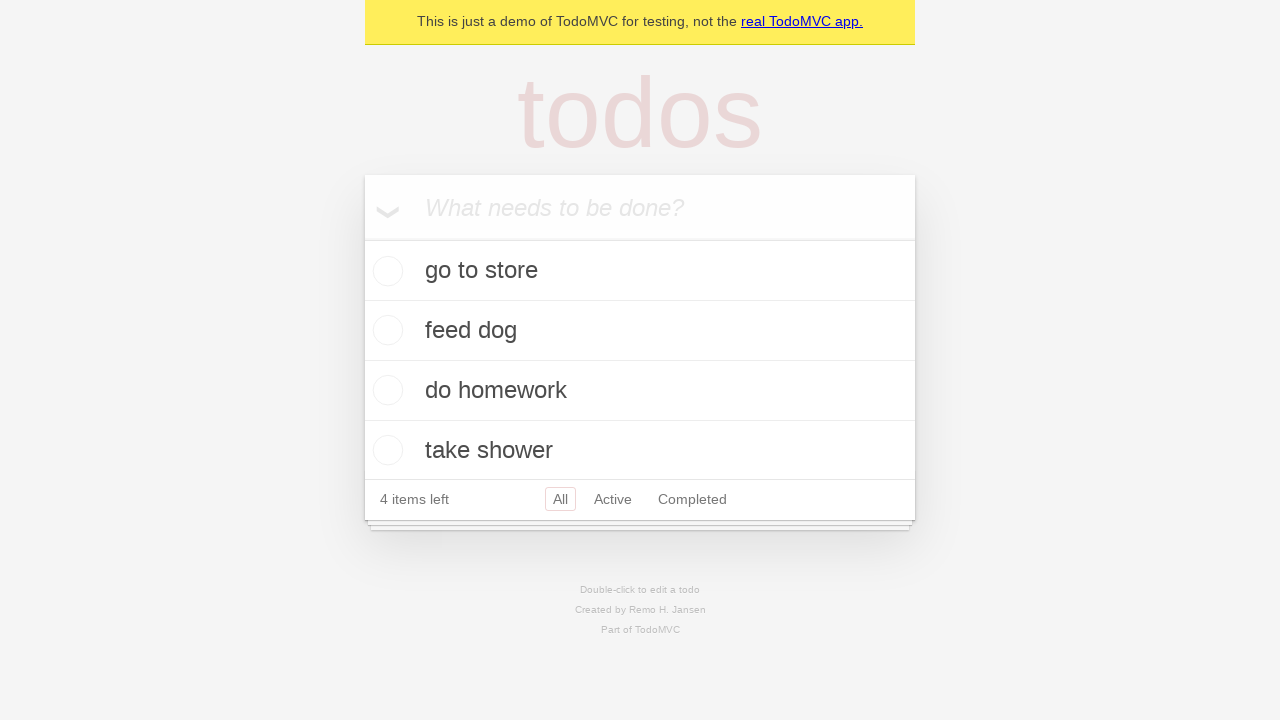

Filled input field with fifth todo item 'go to sleep' on internal:attr=[placeholder="What needs to be done?"i]
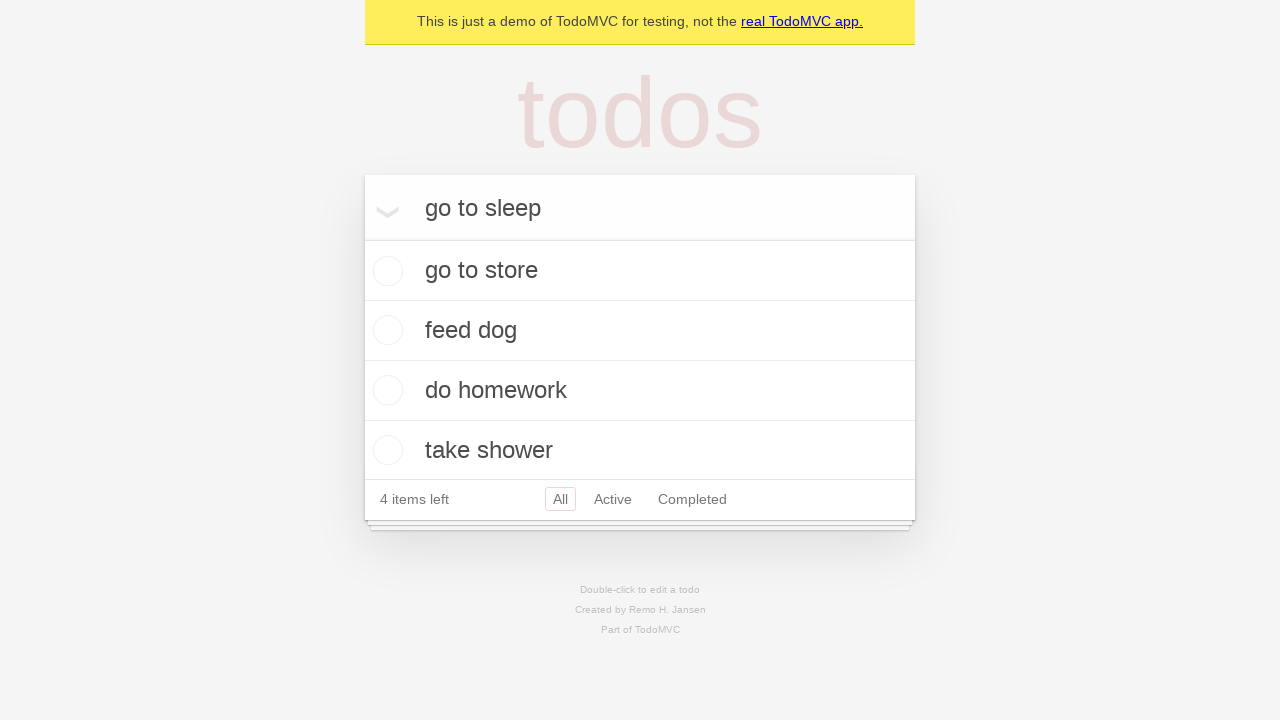

Pressed Enter to add 'go to sleep' todo item on internal:attr=[placeholder="What needs to be done?"i]
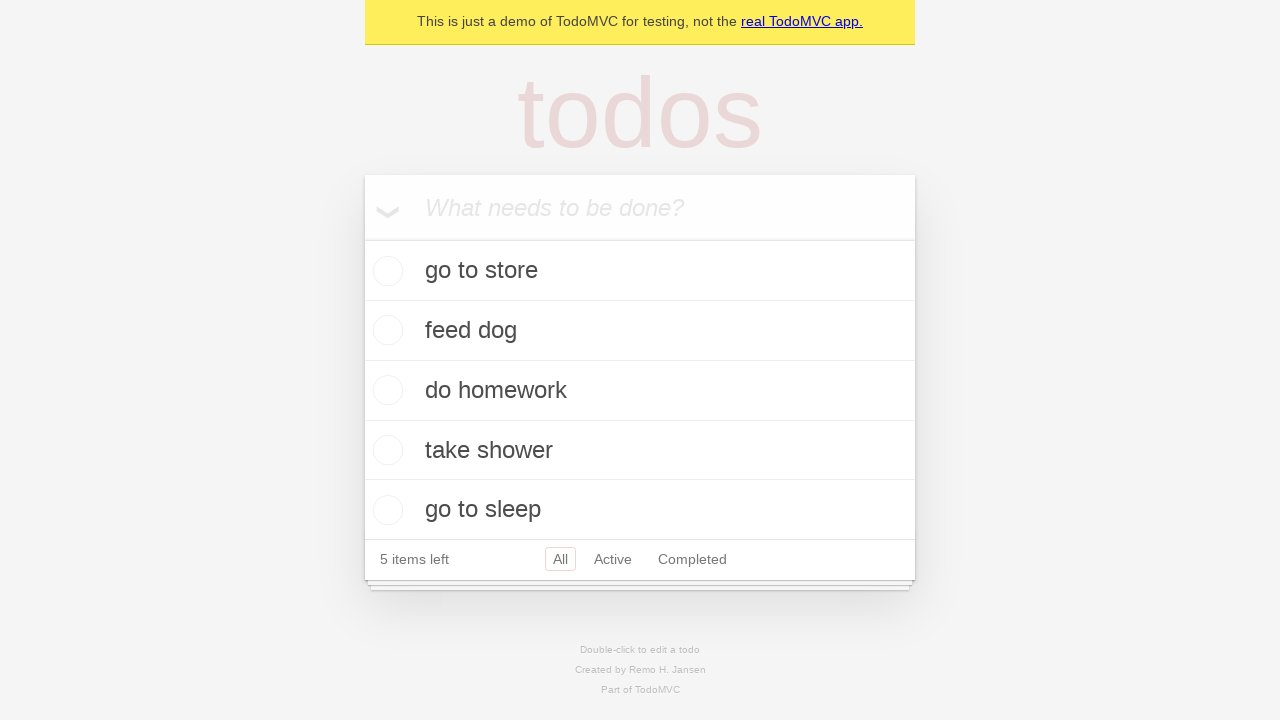

Marked 'go to sleep' todo item as completed at (385, 510) on internal:role=listitem >> internal:has-text="go to sleep"i >> internal:role=chec
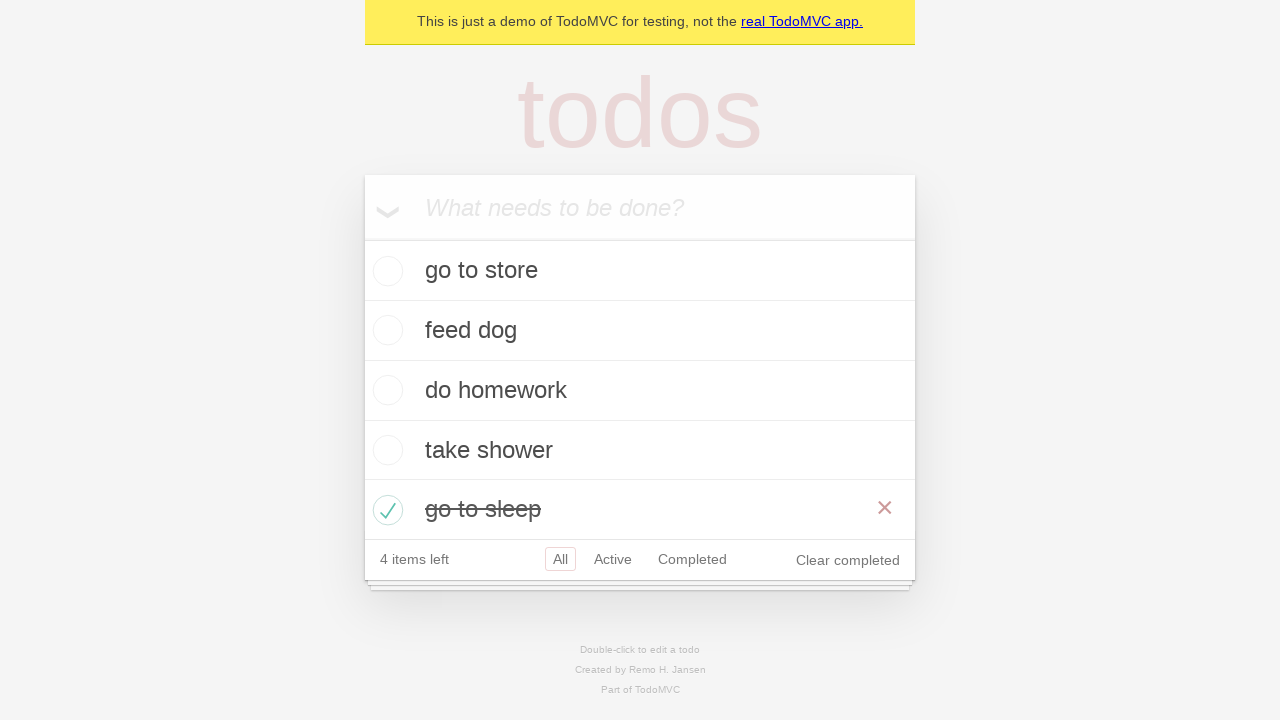

Marked 'take shower' todo item as completed at (385, 450) on internal:role=listitem >> internal:has-text="take shower"i >> internal:role=chec
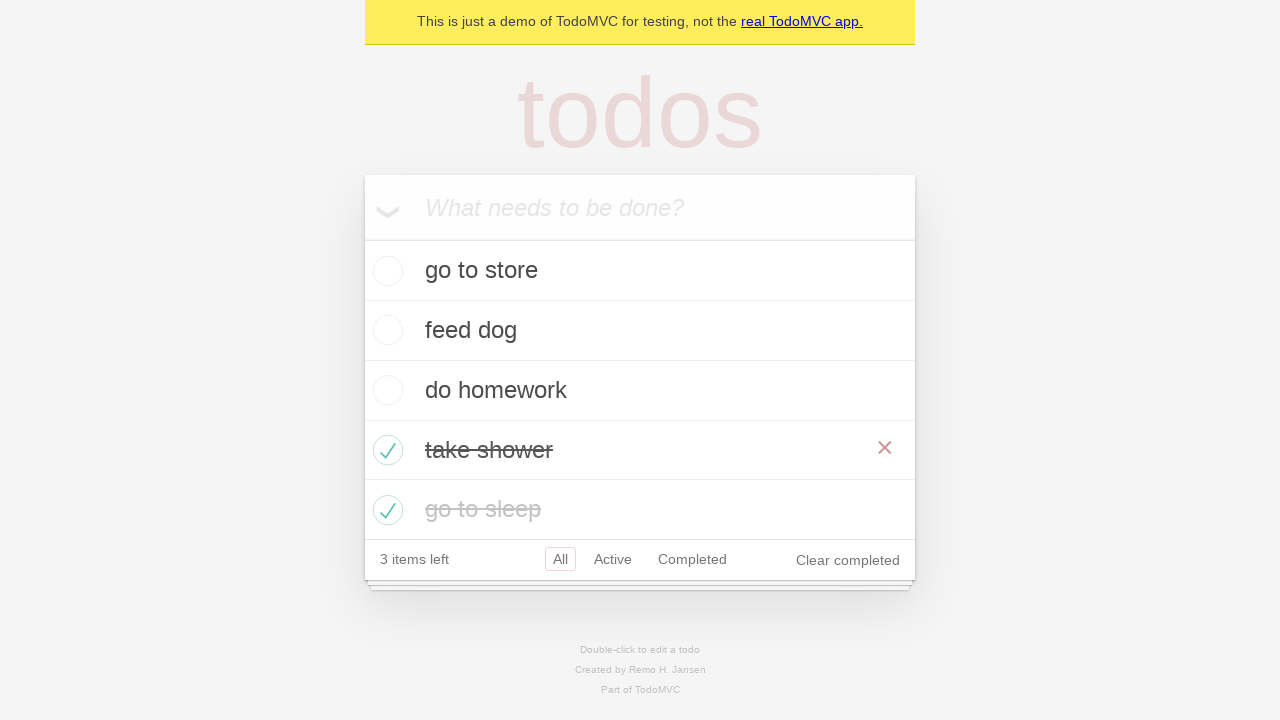

Marked 'do homework' todo item as completed at (385, 390) on internal:role=listitem >> internal:has-text="do homework"i >> internal:role=chec
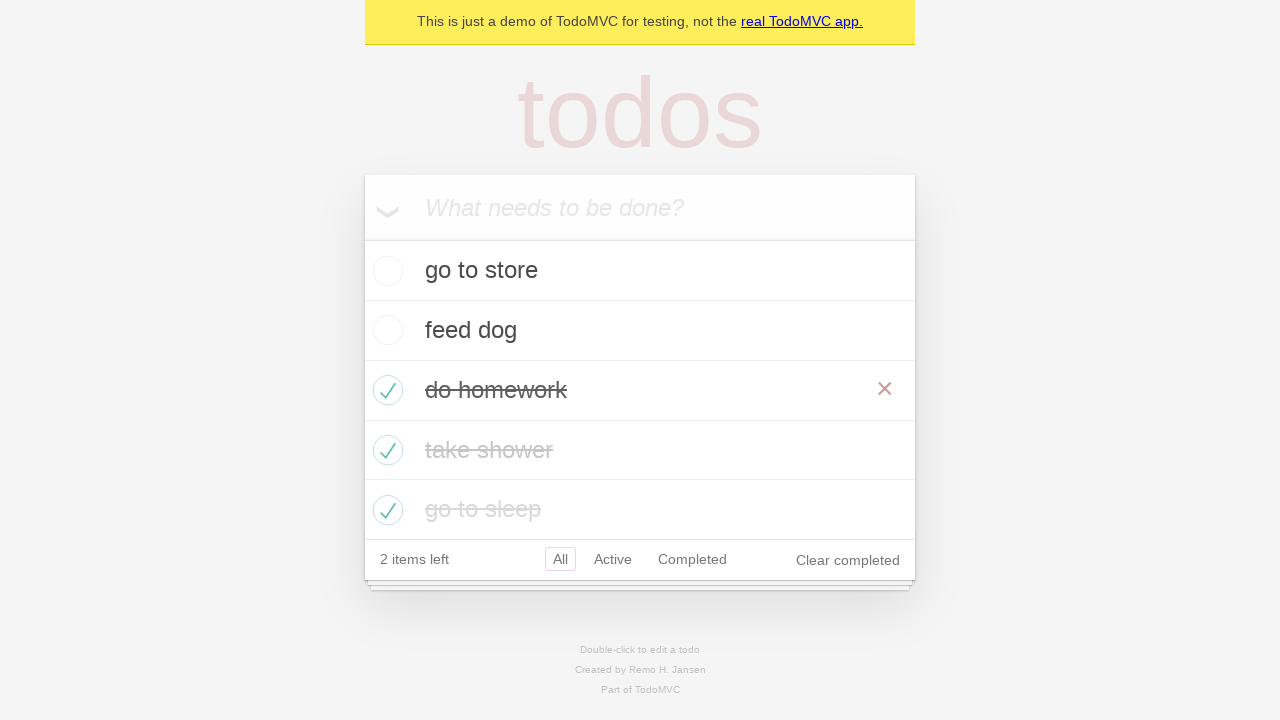

Marked 'feed dog' todo item as completed at (385, 330) on internal:role=listitem >> internal:has-text="feed dog"i >> internal:role=checkbo
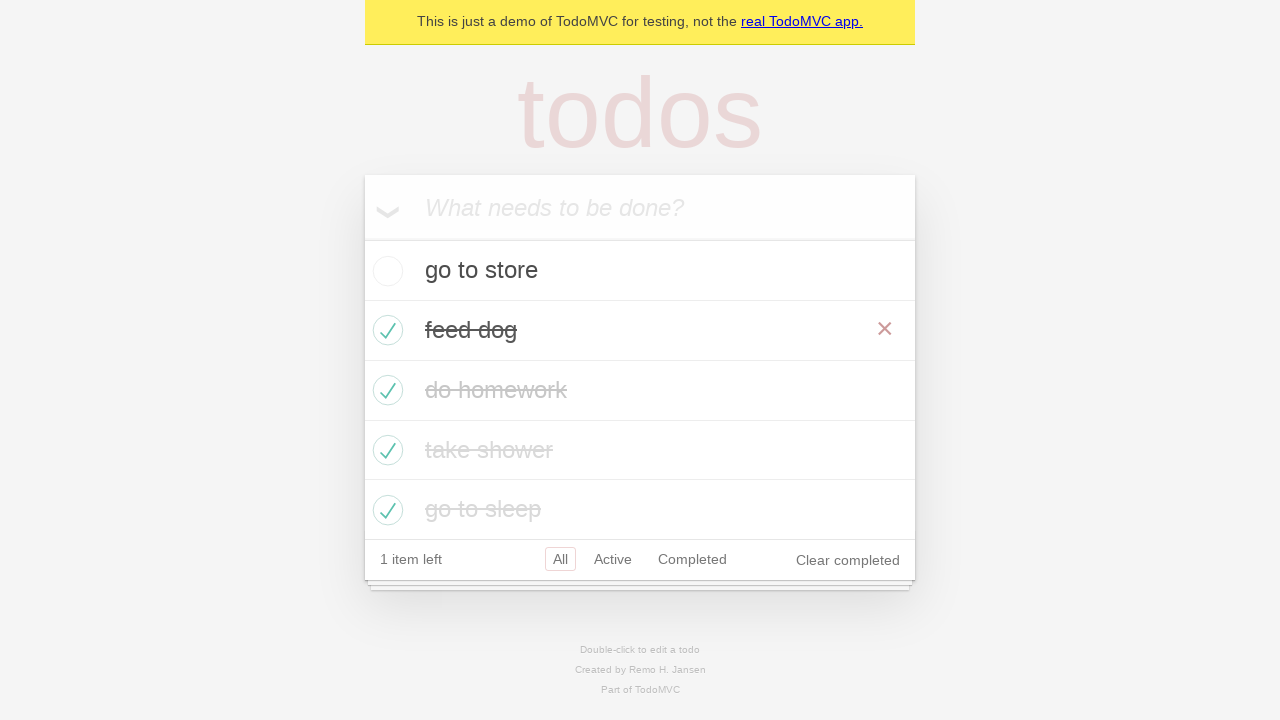

Marked 'go to store' todo item as completed at (385, 271) on internal:role=listitem >> internal:has-text="go to store"i >> internal:role=chec
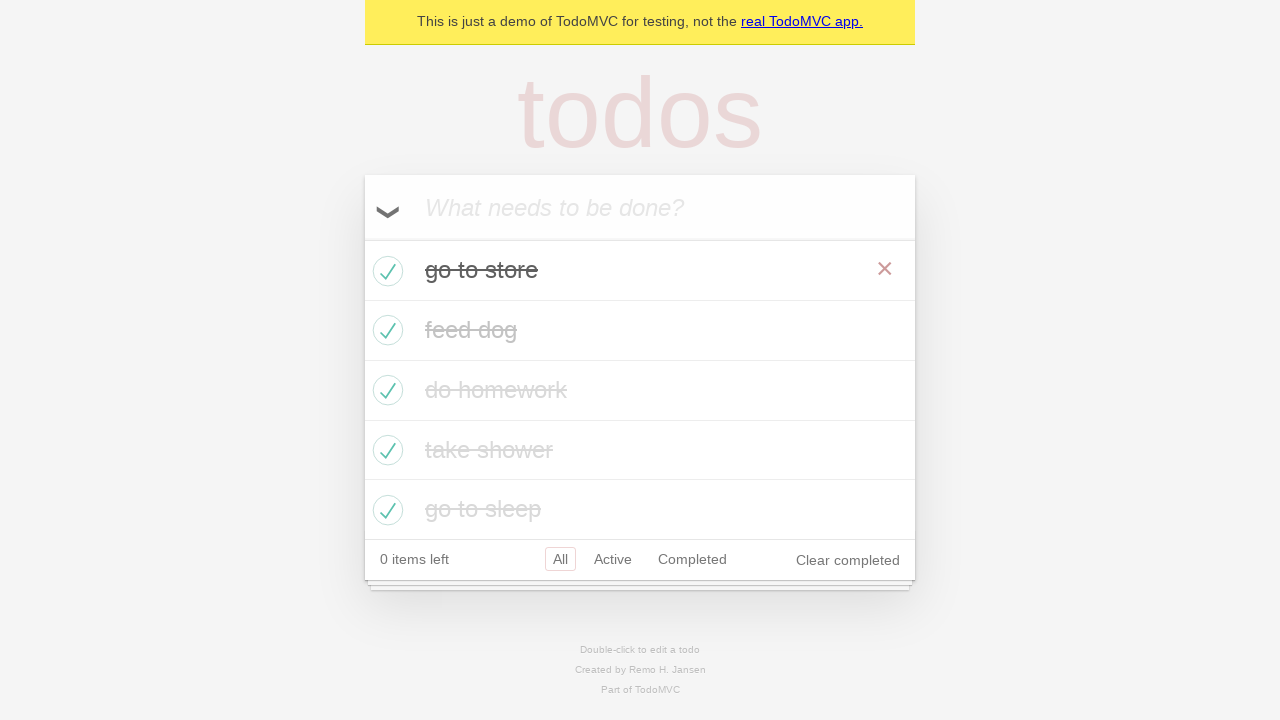

Clicked 'Clear completed' button to remove all completed todo items at (848, 560) on internal:role=button[name="Clear completed"i]
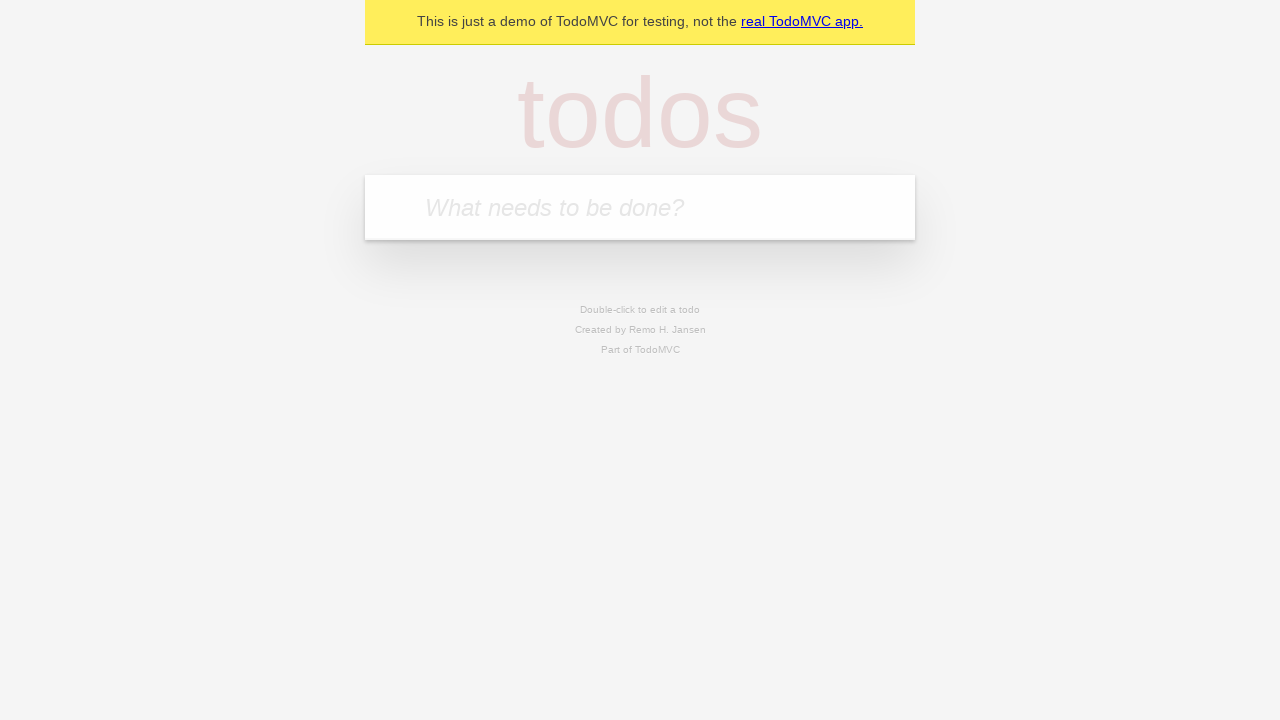

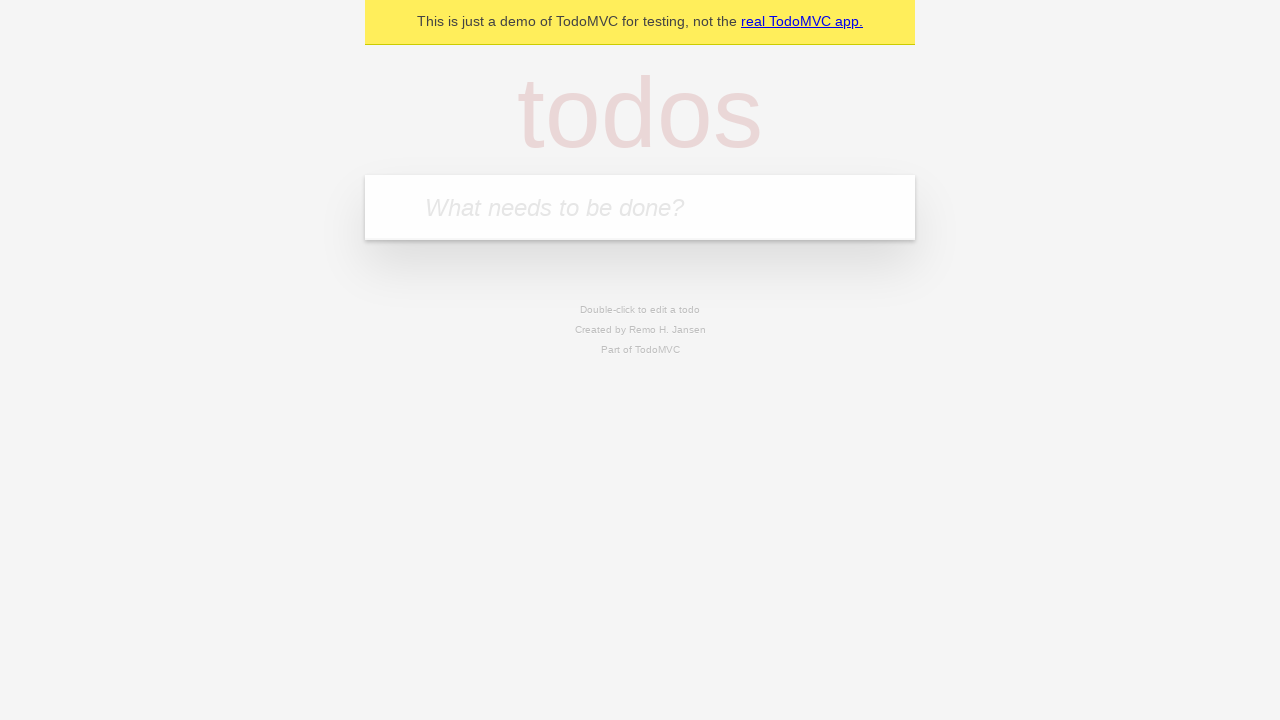